Tests search functionality with a numeric query (year) to verify blog results are returned

Starting URL: https://divui.com/blog

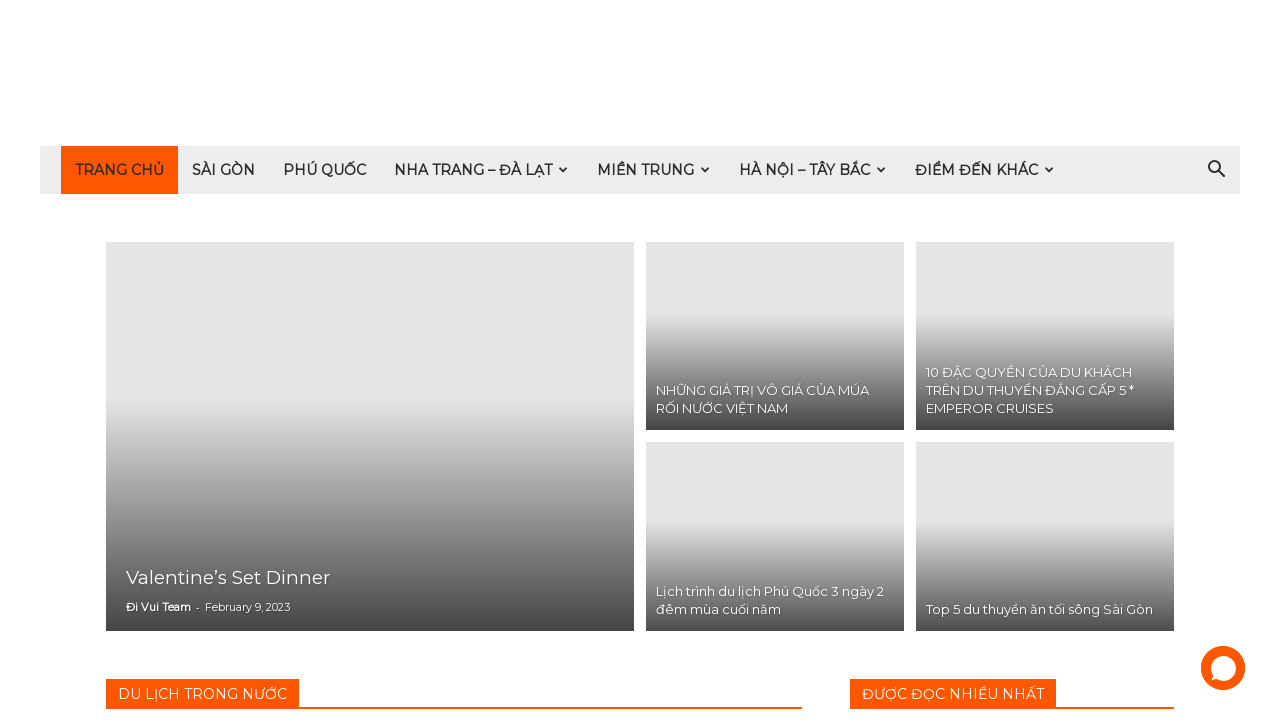

Clicked search icon to open search input at (1216, 170) on i.td-icon-search:first-child
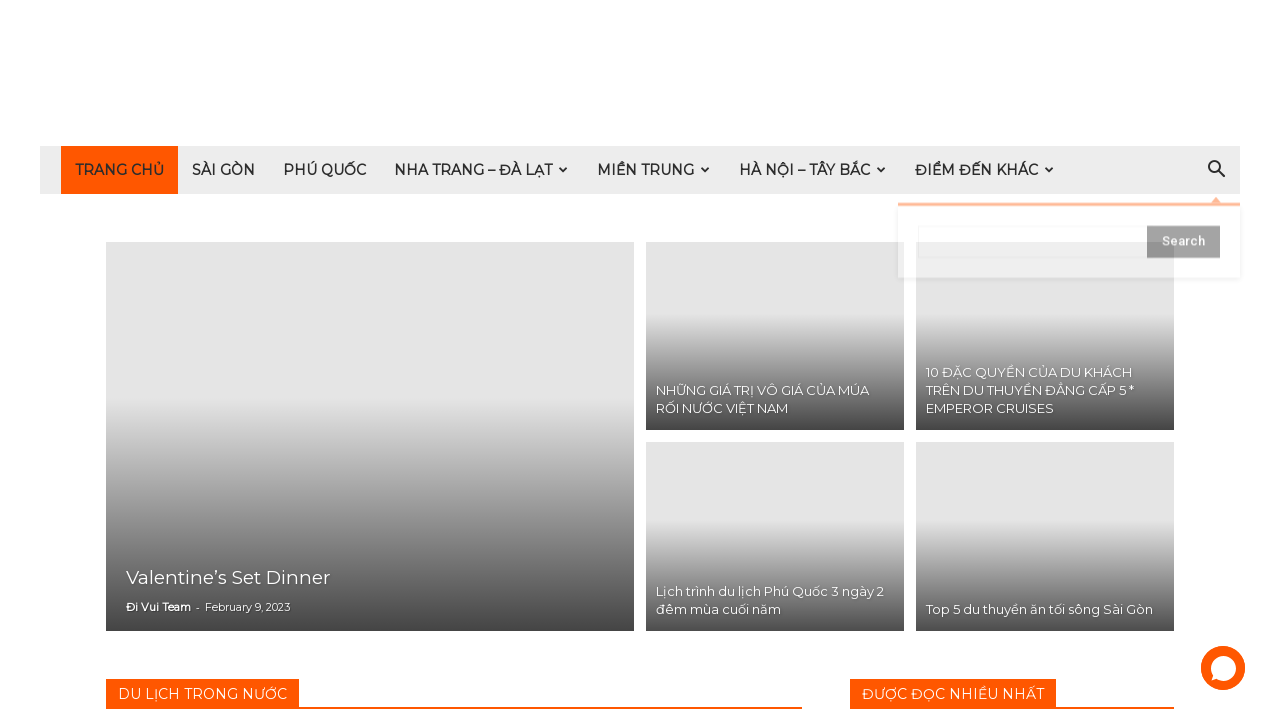

Search input field is now visible
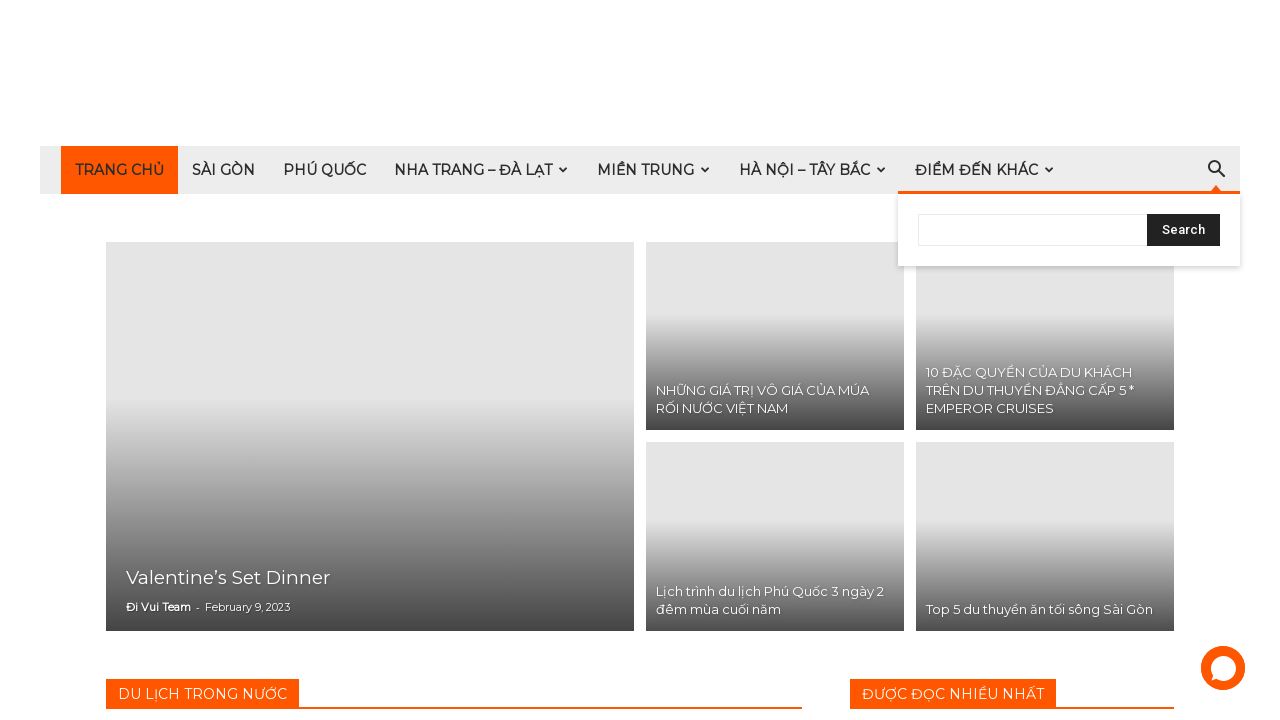

Entered numeric search query '2018' in search field on #td-header-search
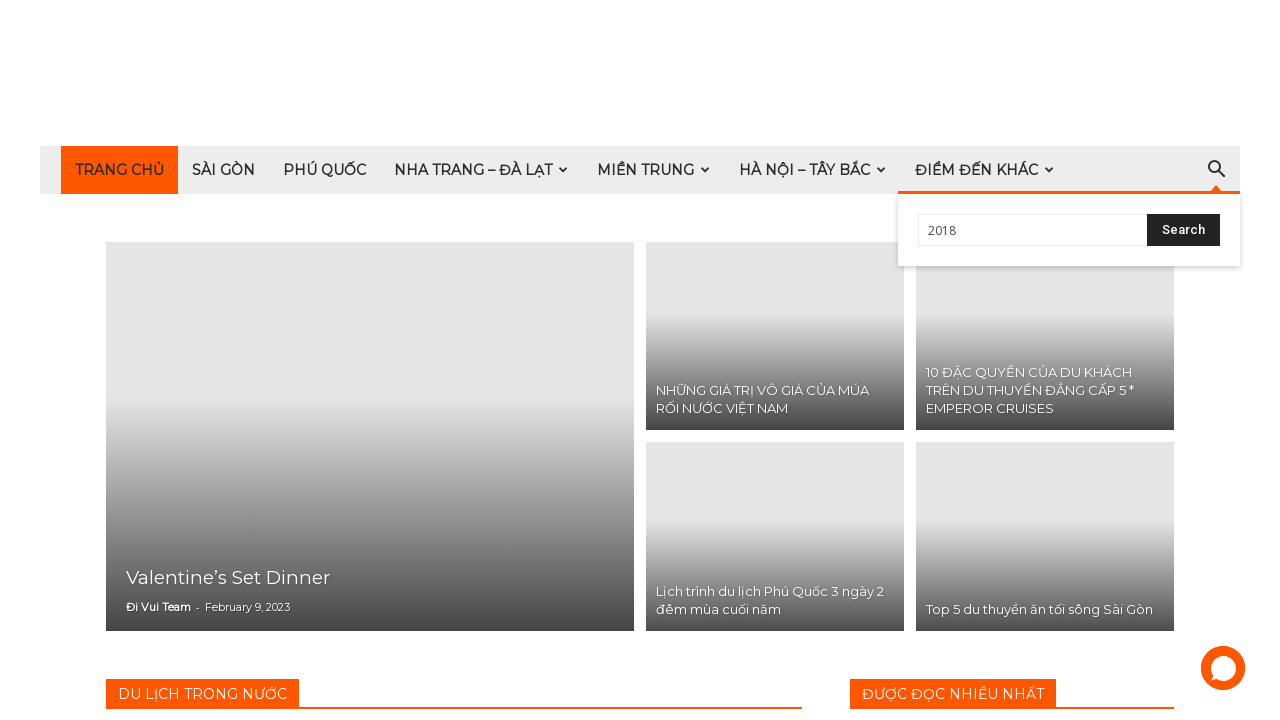

Clicked search submit button at (1184, 230) on #td-header-search-top
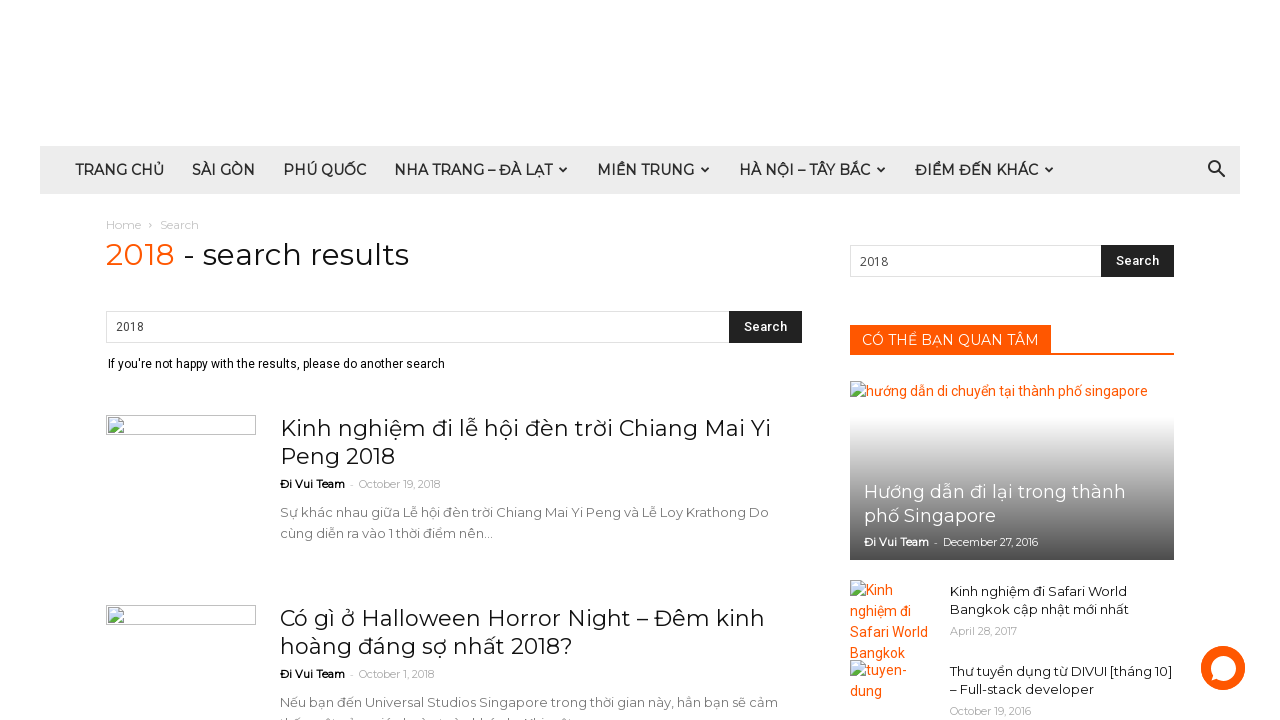

Blog results loaded and are displayed for year 2018 search
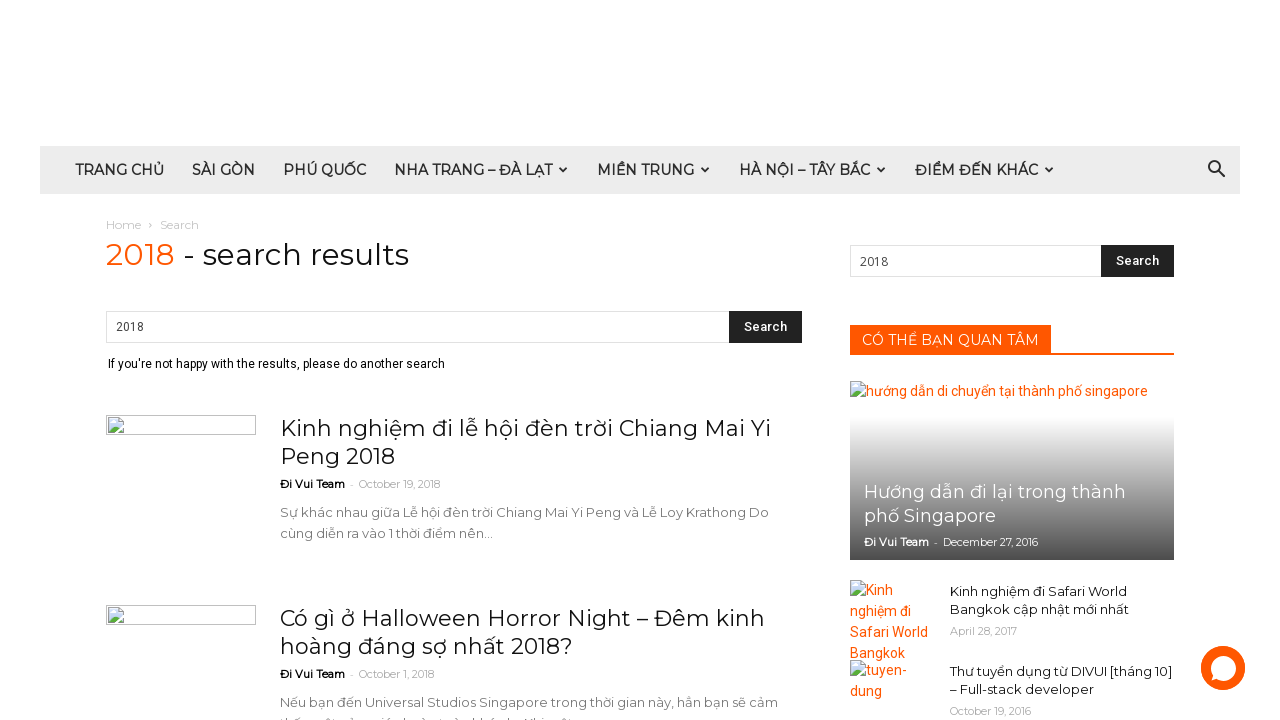

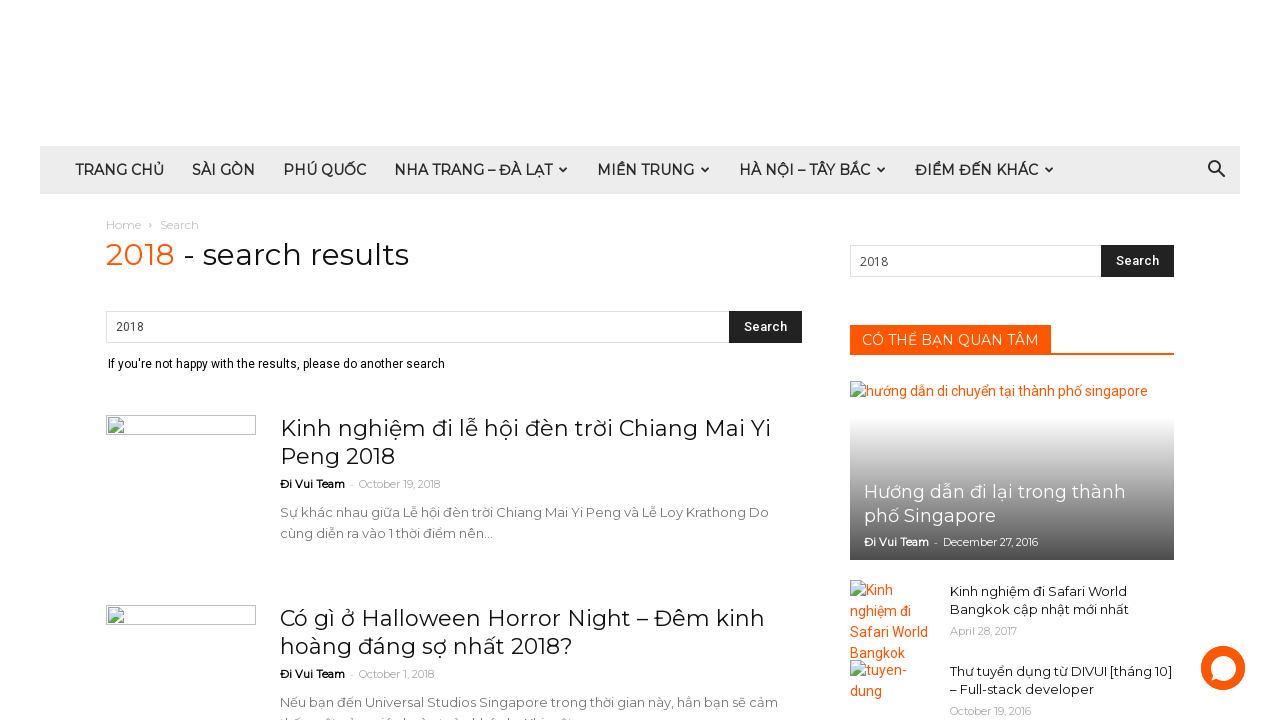